Tests form filling using various locator strategies including getByTitle, getByPlaceholder, and getByText

Starting URL: https://selectorshub.com/xpath-practice-page/

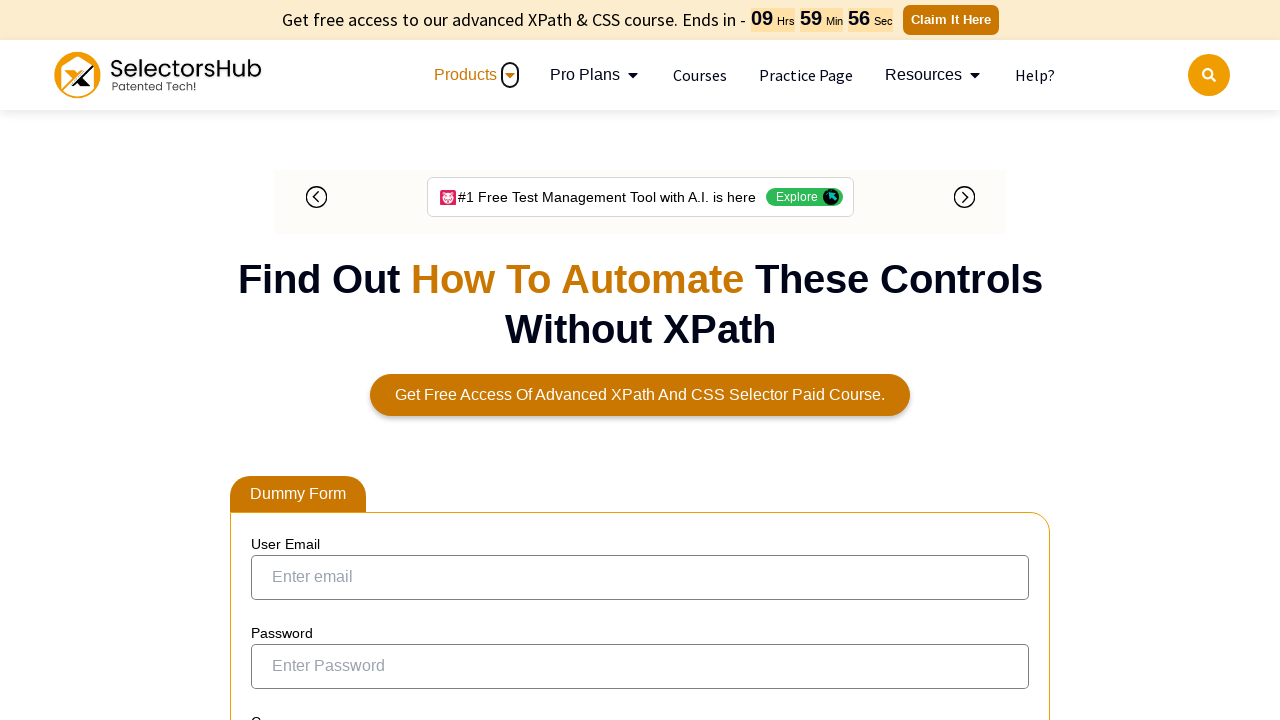

Filled first crush name field with 'abc@abc.com' using getByTitle locator on internal:attr=[title="Enter your first crush name"i]
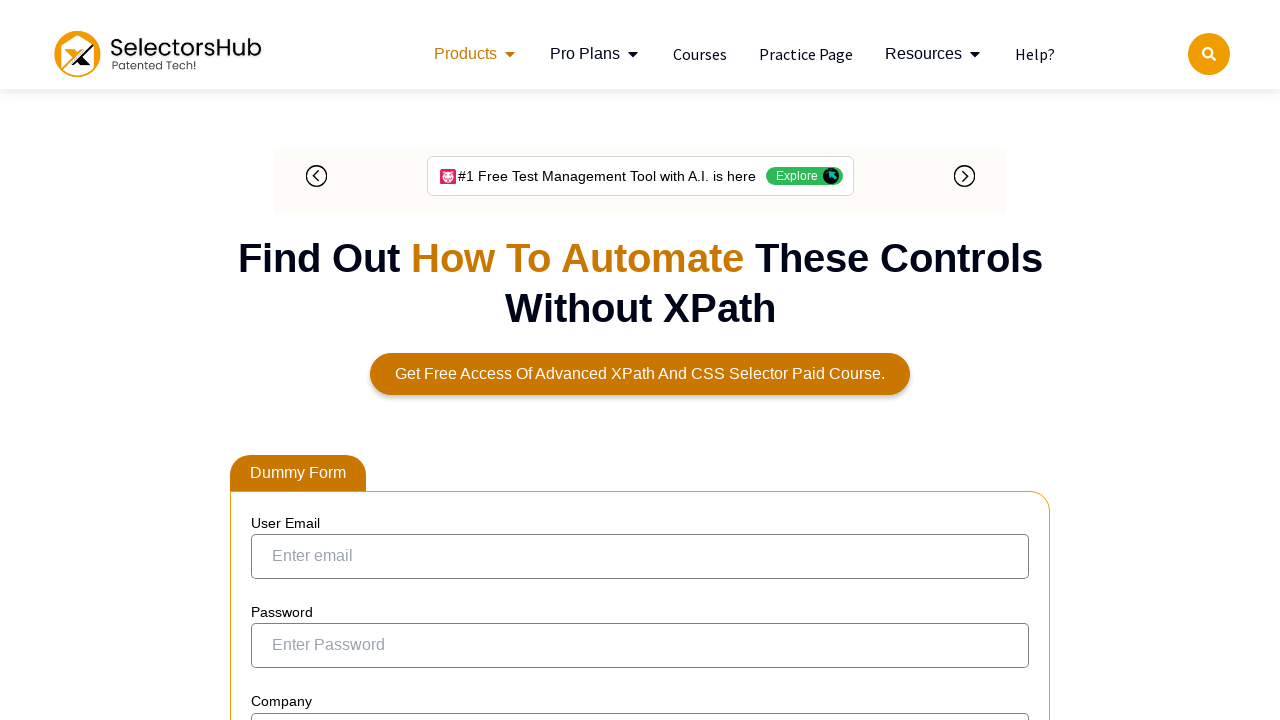

Filled mobile number field with '9898989898' using getByPlaceholder locator on internal:attr=[placeholder="Enter your mobile number"i] >> nth=0
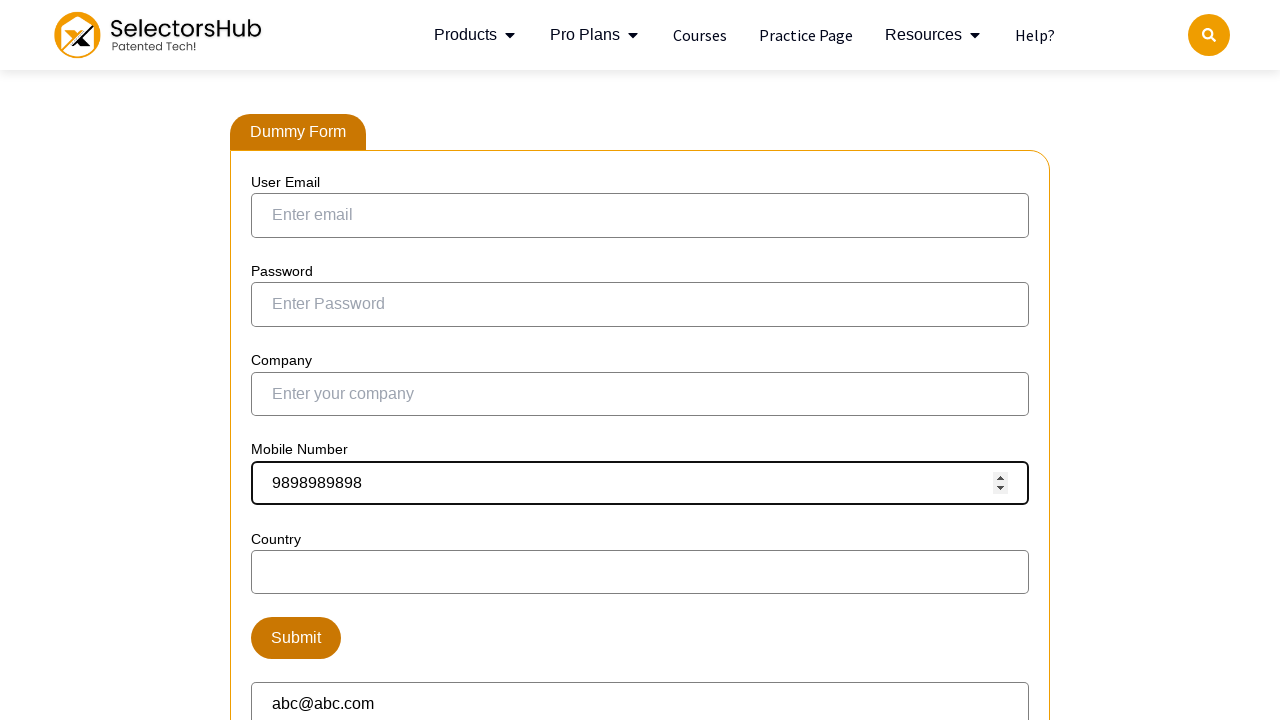

Clicked Submit button using getByText locator at (296, 638) on internal:text="Submit"i
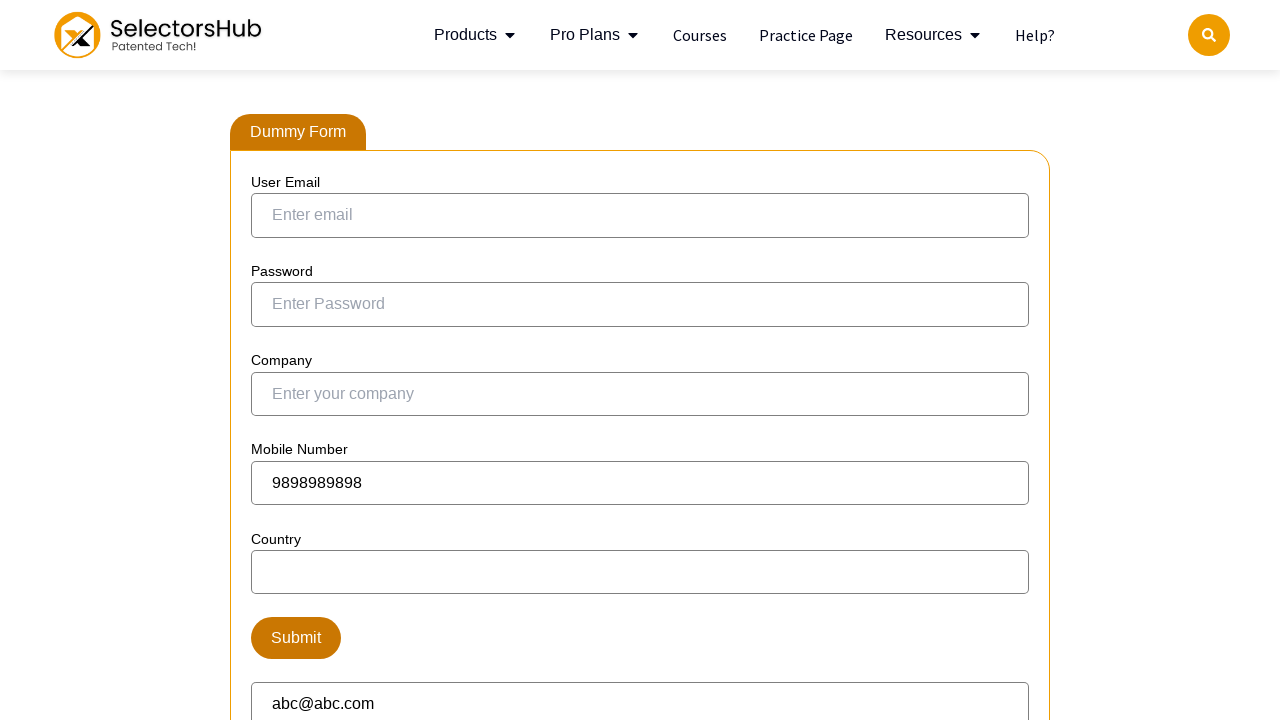

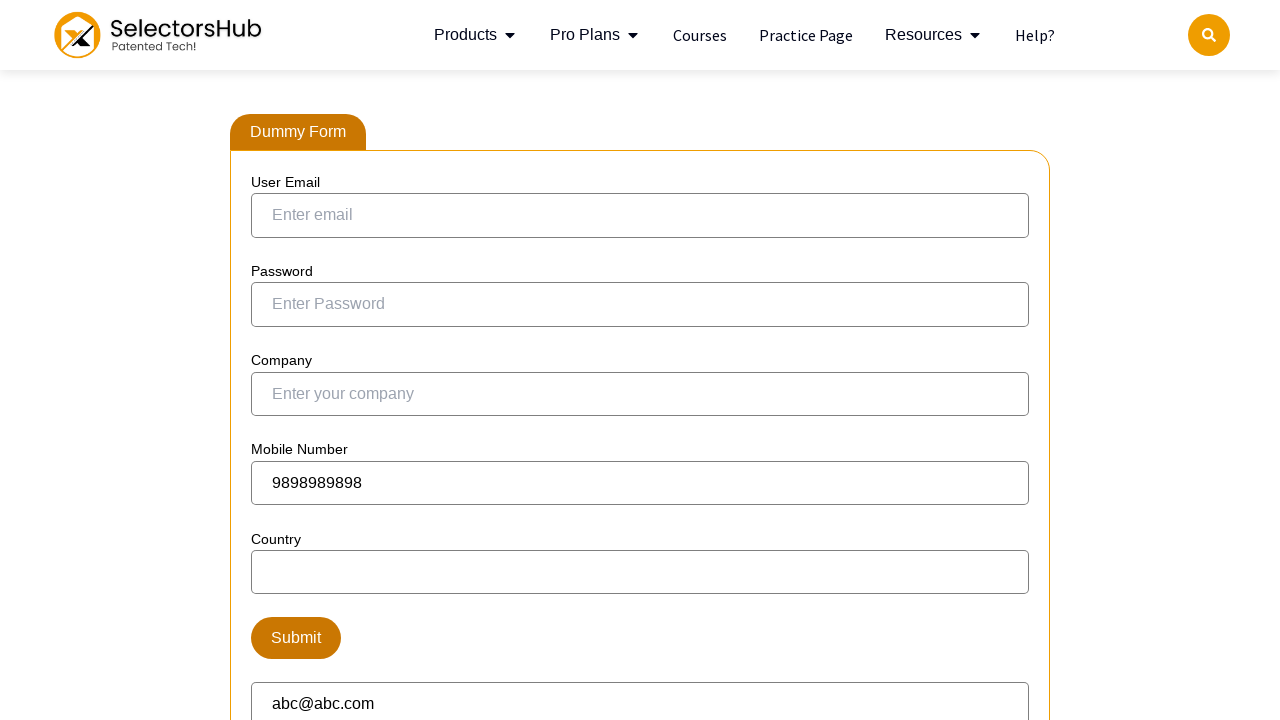